Tests that the heal-michigan report page loads and contains expected text about organizations working together

Starting URL: https://tttc-turbo.web.app/report/heal-michigan

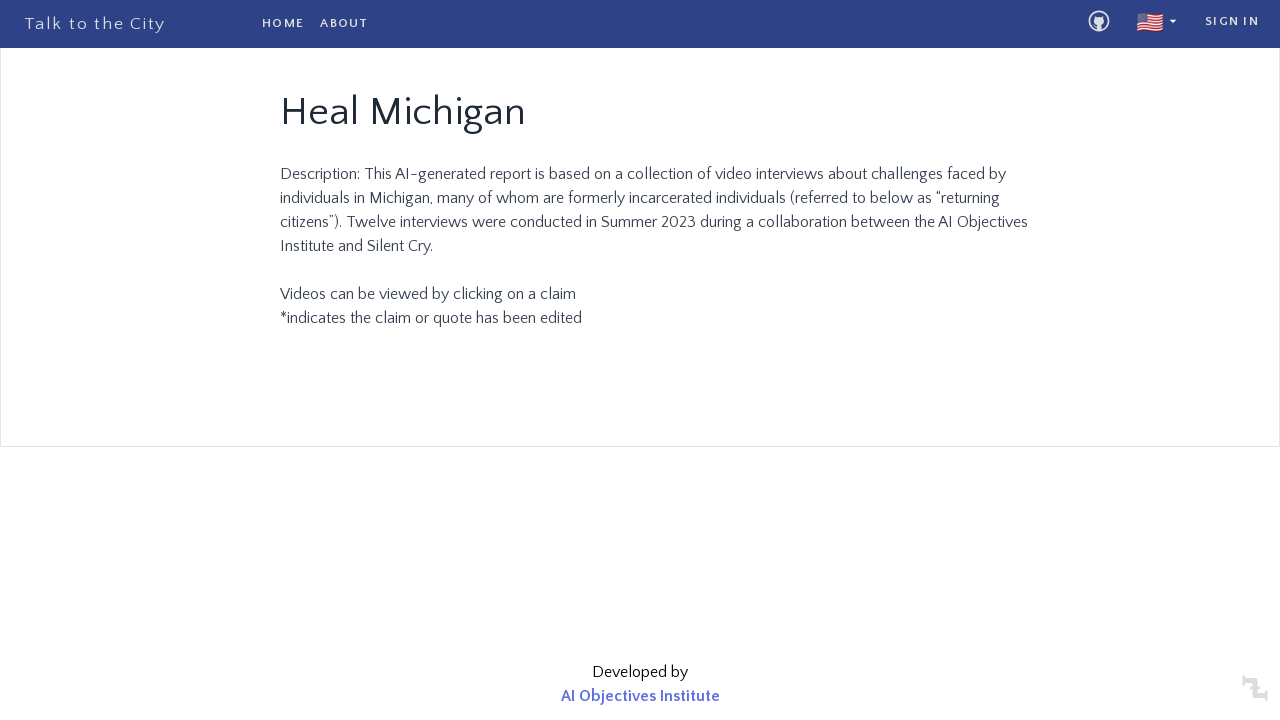

Waited for heal-michigan report page to load with expected text about organizations working together
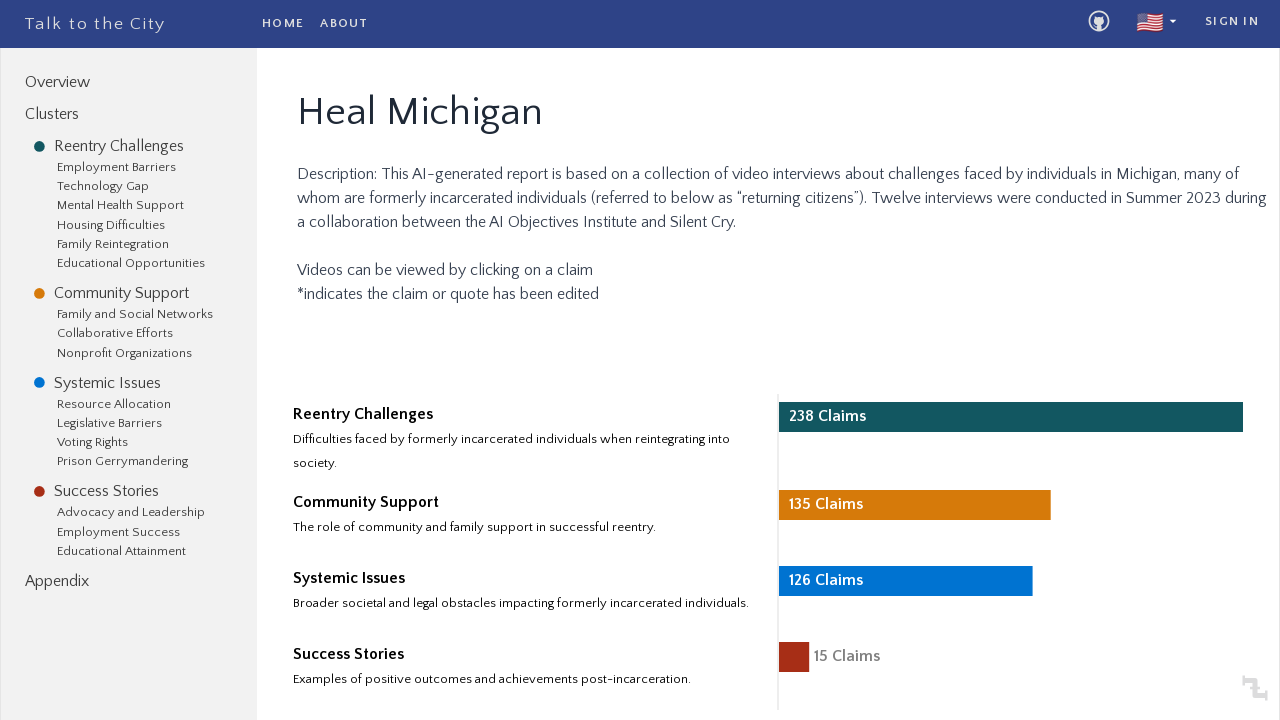

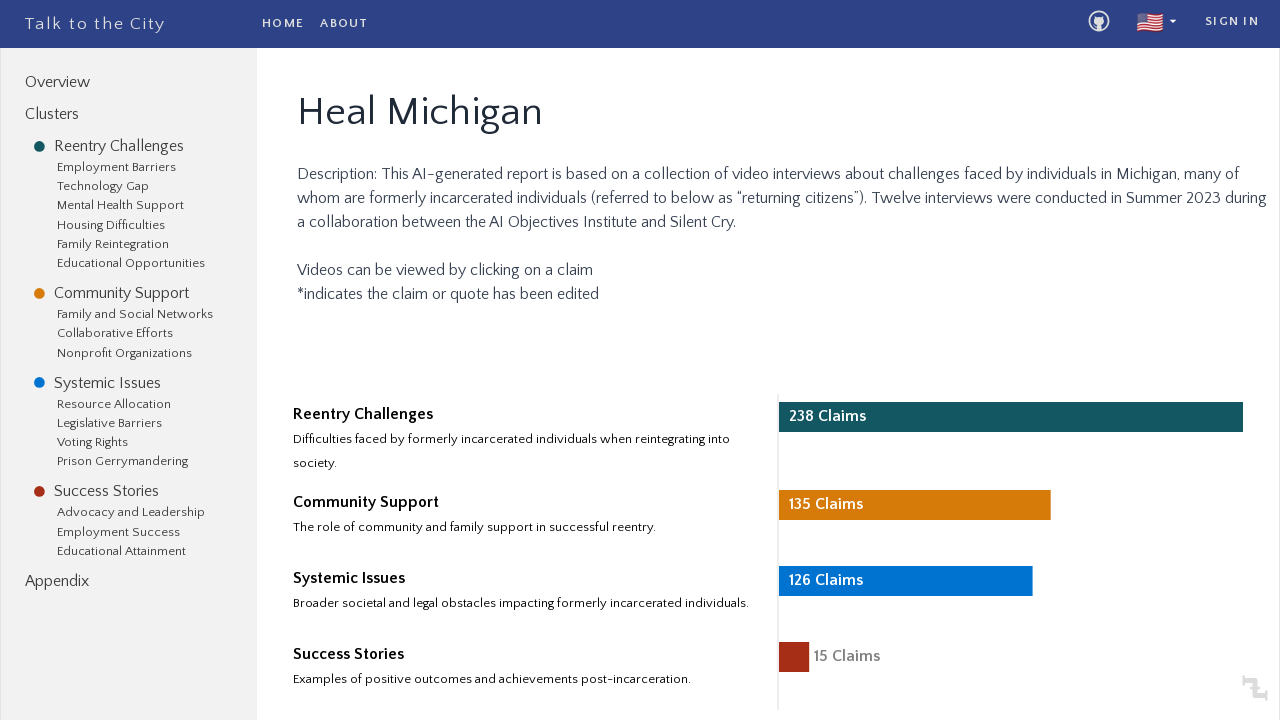